Tests the simple form demo by entering a message in a text field, clicking a button to show the input, and verifying the message is displayed correctly.

Starting URL: https://www.lambdatest.com/selenium-playground/simple-form-demo

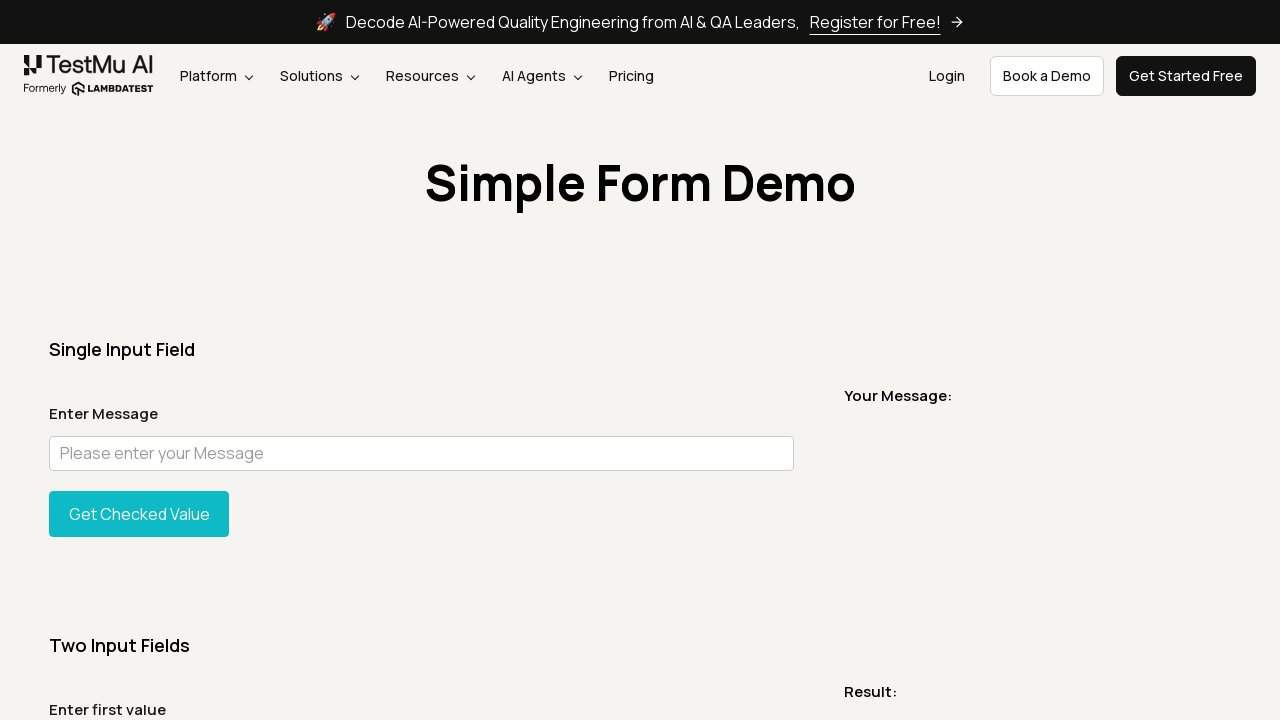

Entered message 'This is a test' in the input field on #user-message
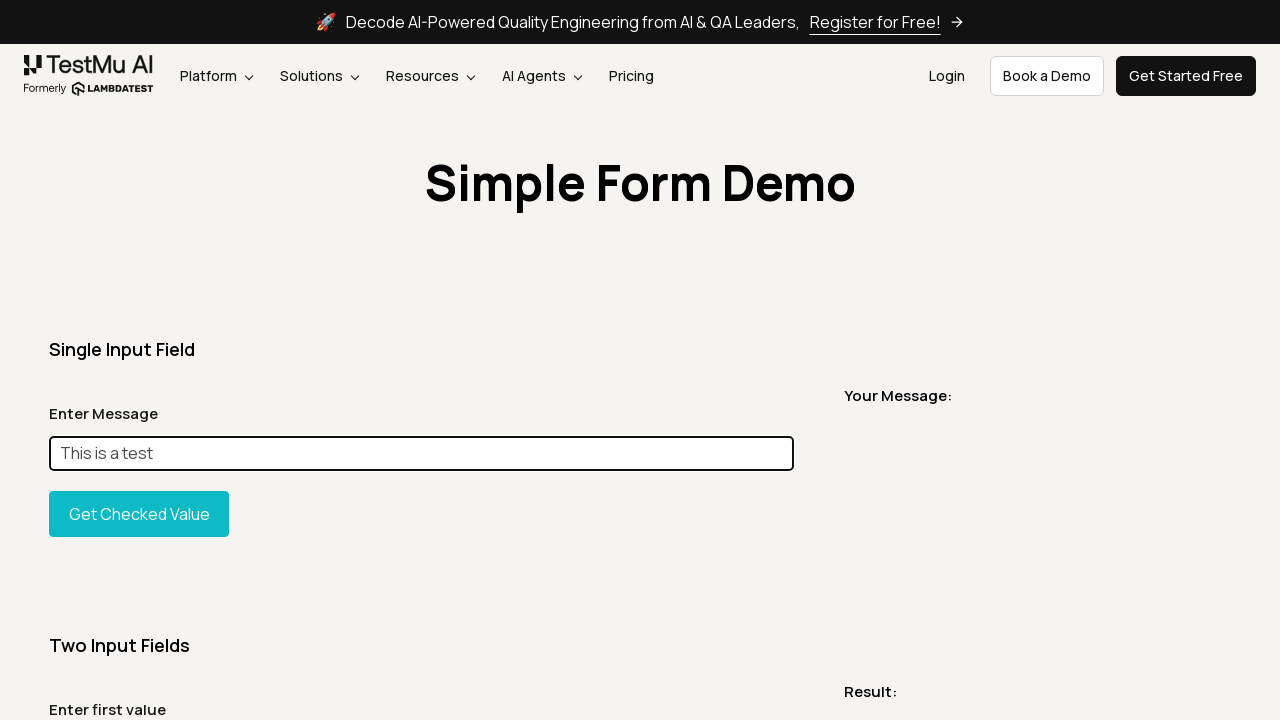

Clicked the 'Show Input' button at (139, 514) on #showInput
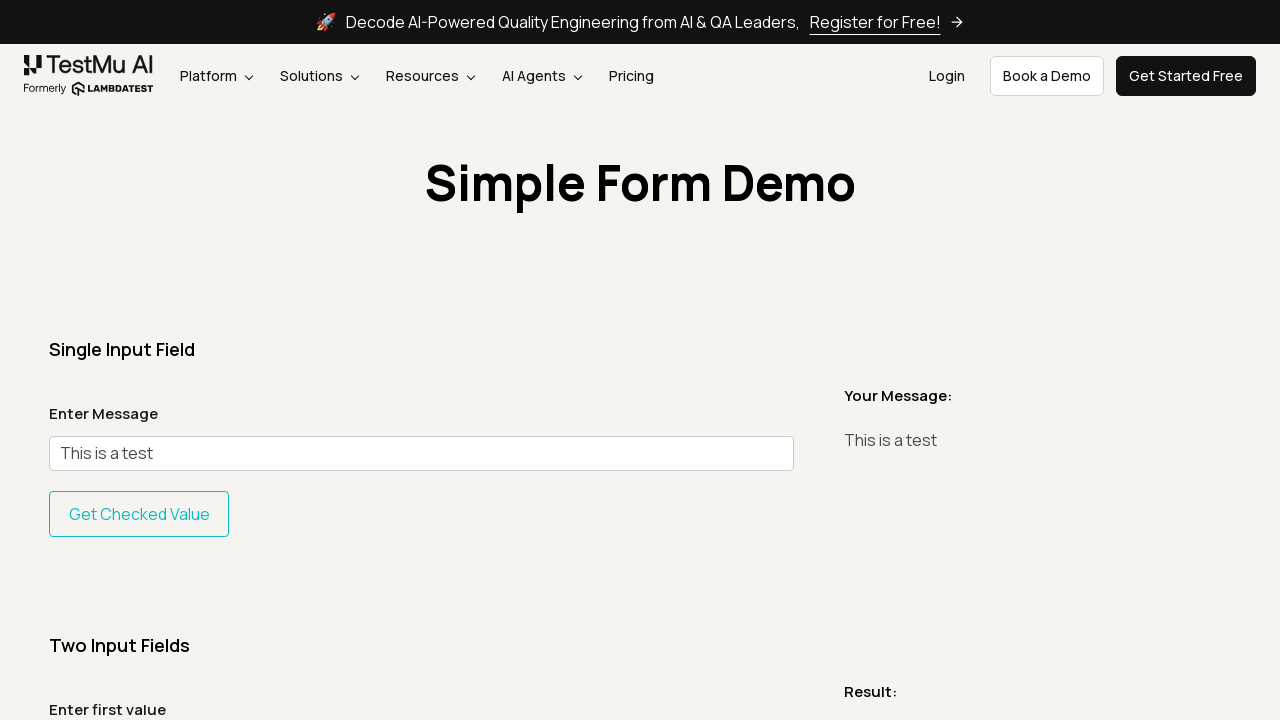

Message element appeared on the page
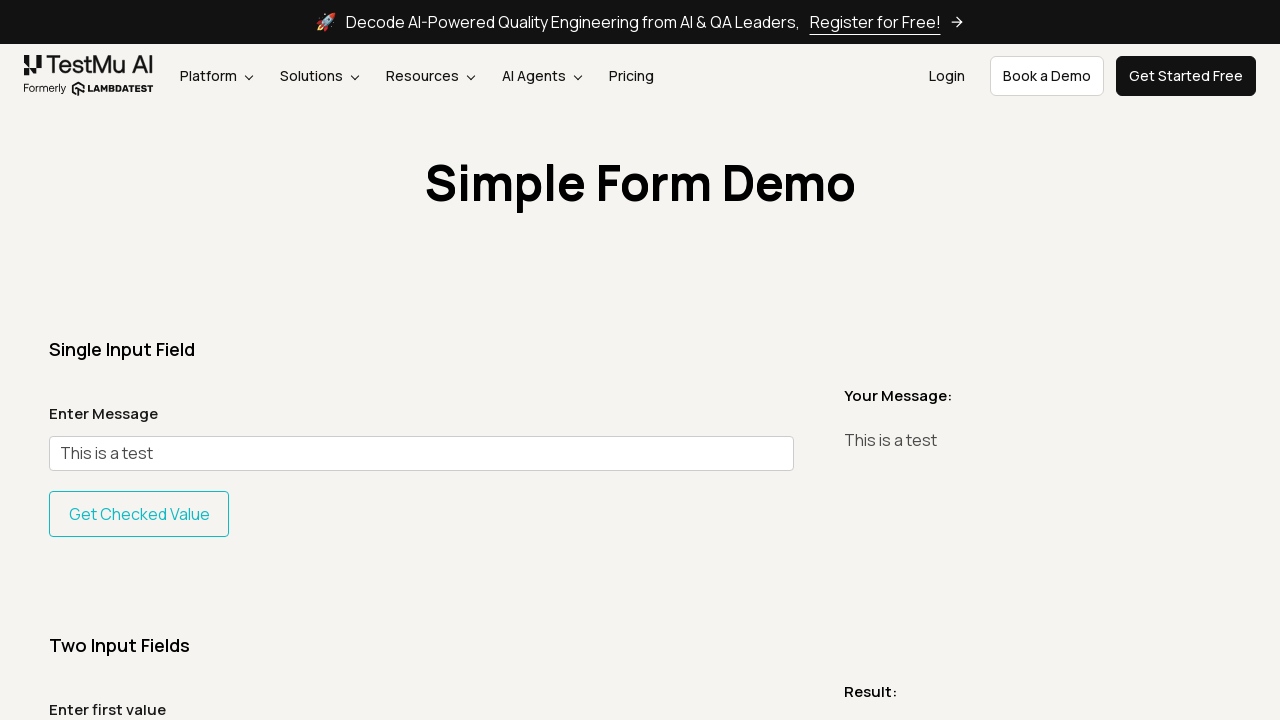

Retrieved the displayed message text
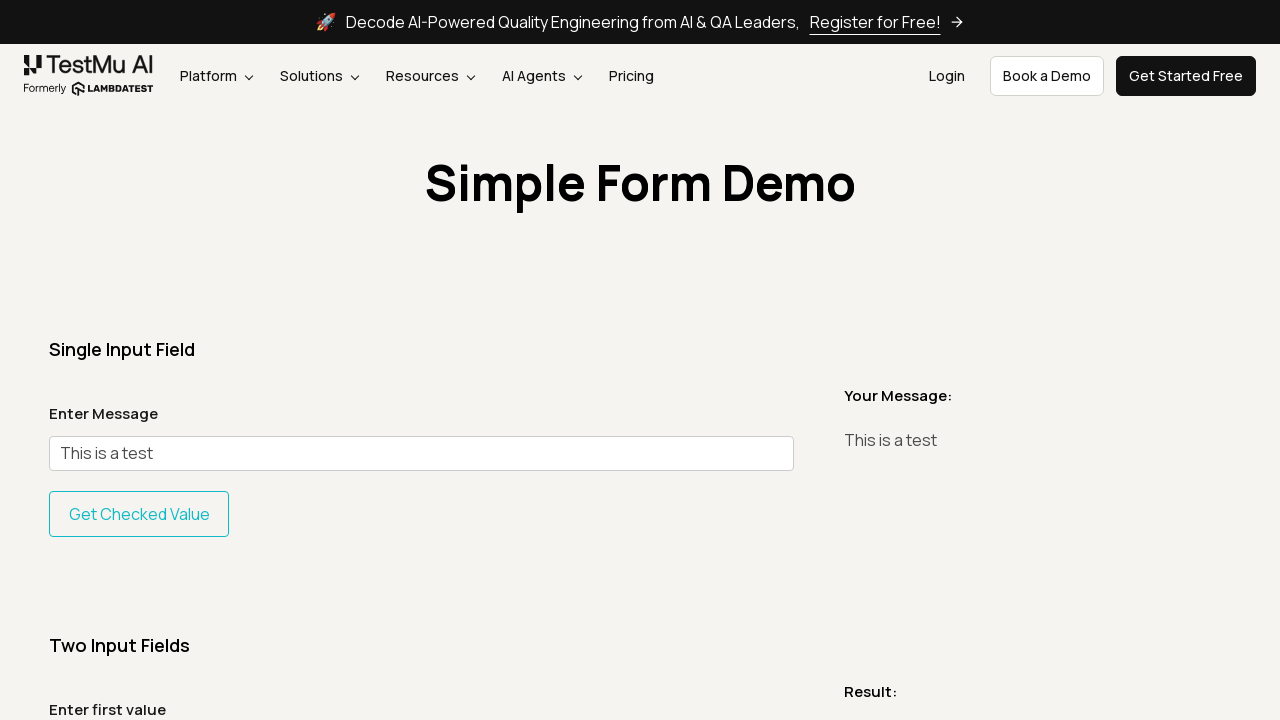

Verified that the displayed message matches the input message
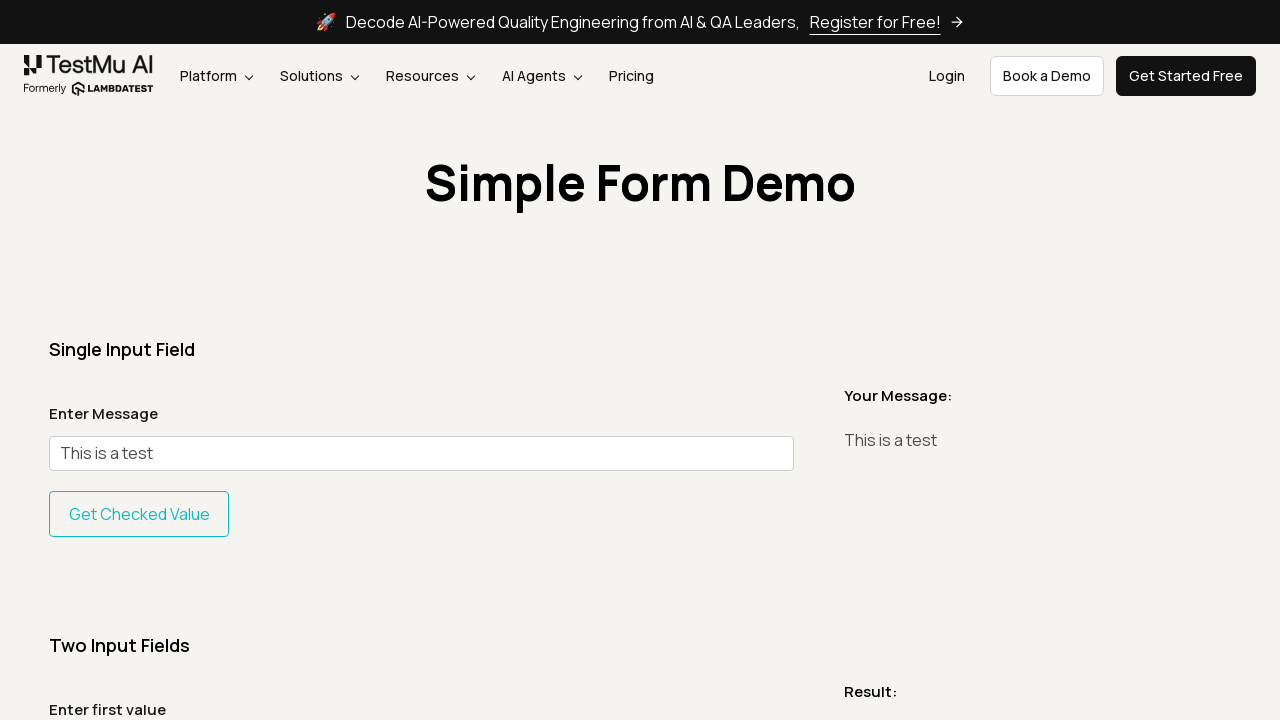

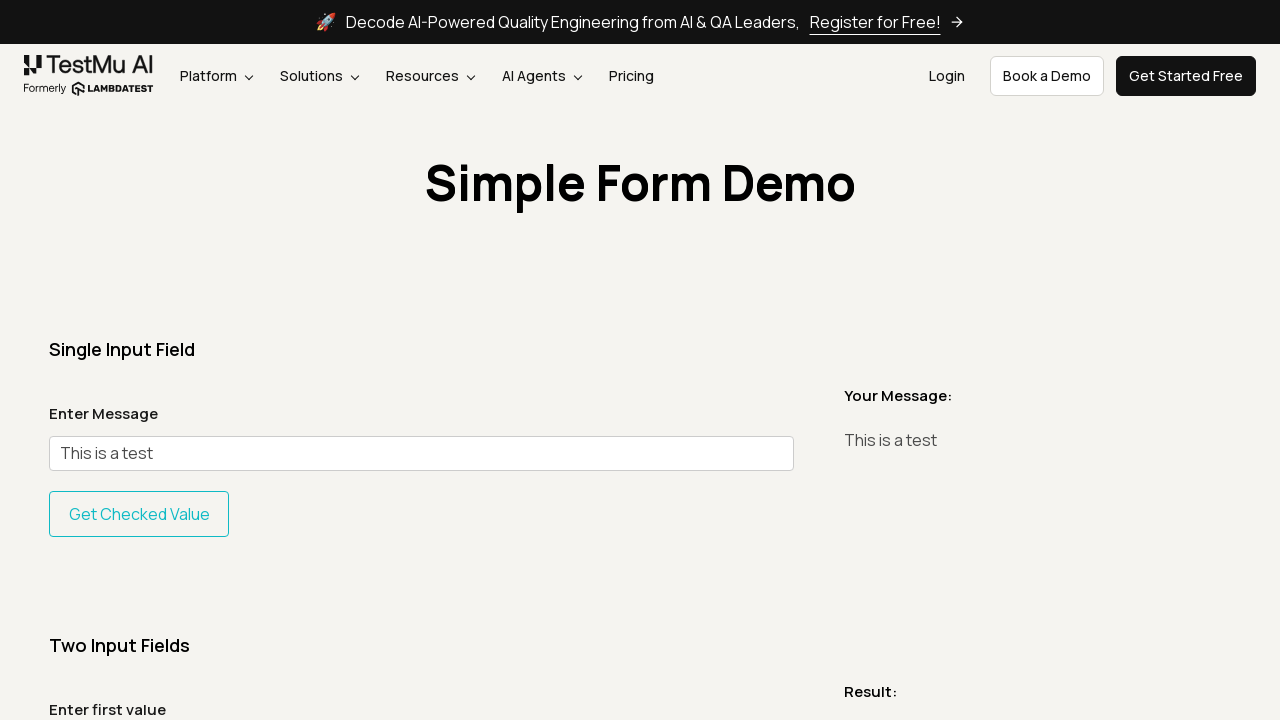